Tests keyboard shortcuts functionality by entering text in a textarea, copying it with Ctrl+A and Ctrl+C, tabbing to the next field, and pasting with Ctrl+V

Starting URL: https://text-compare.com/

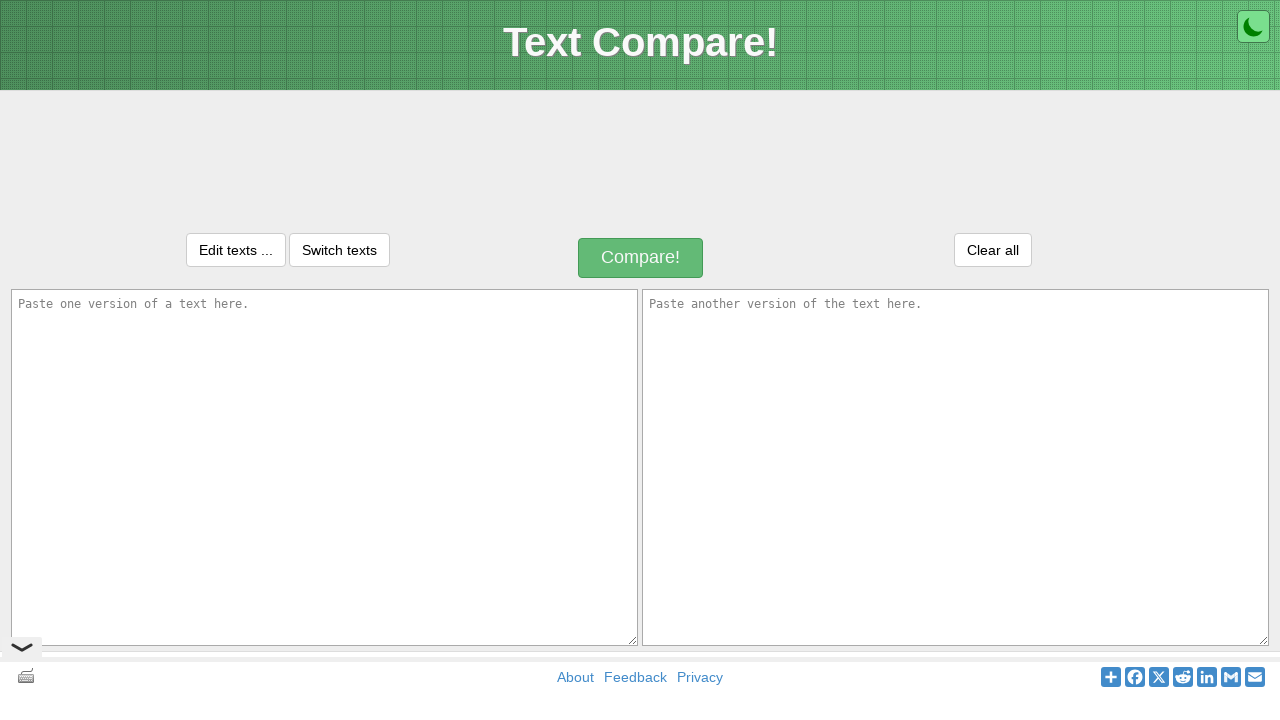

Entered 'Kunj Maheshwari' in the first textarea on textarea.inputText
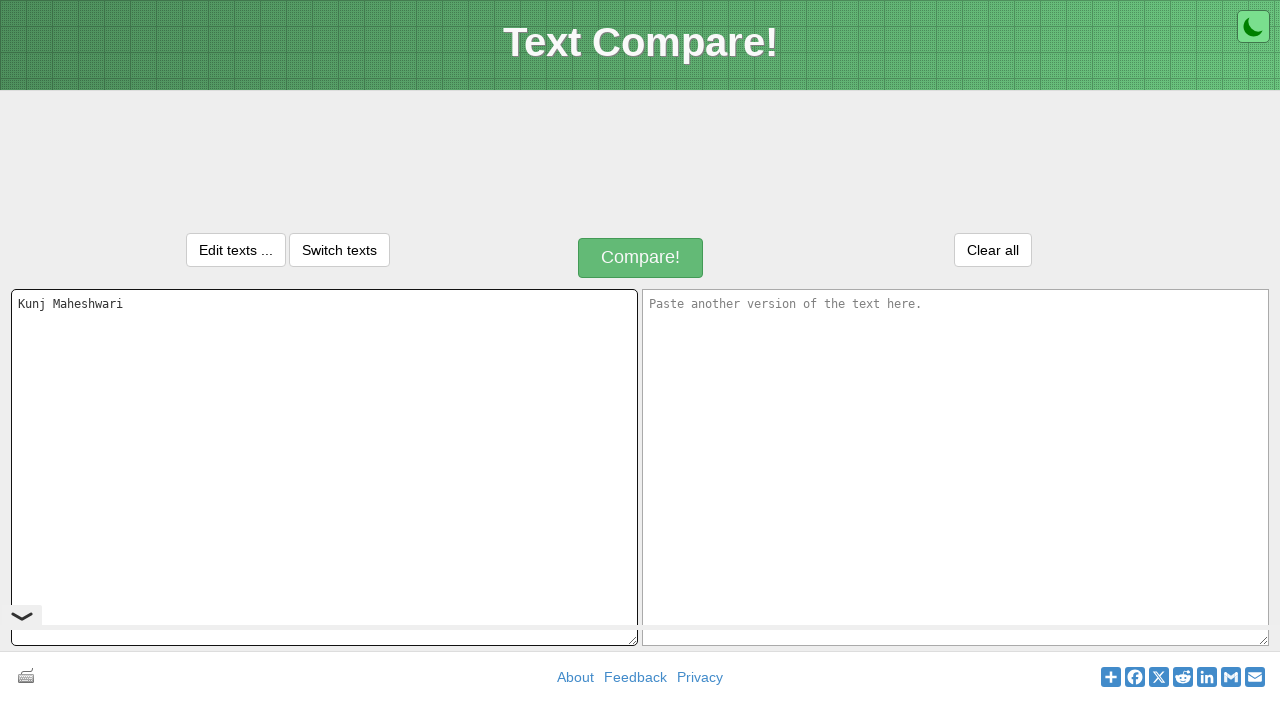

Selected all text with Ctrl+A
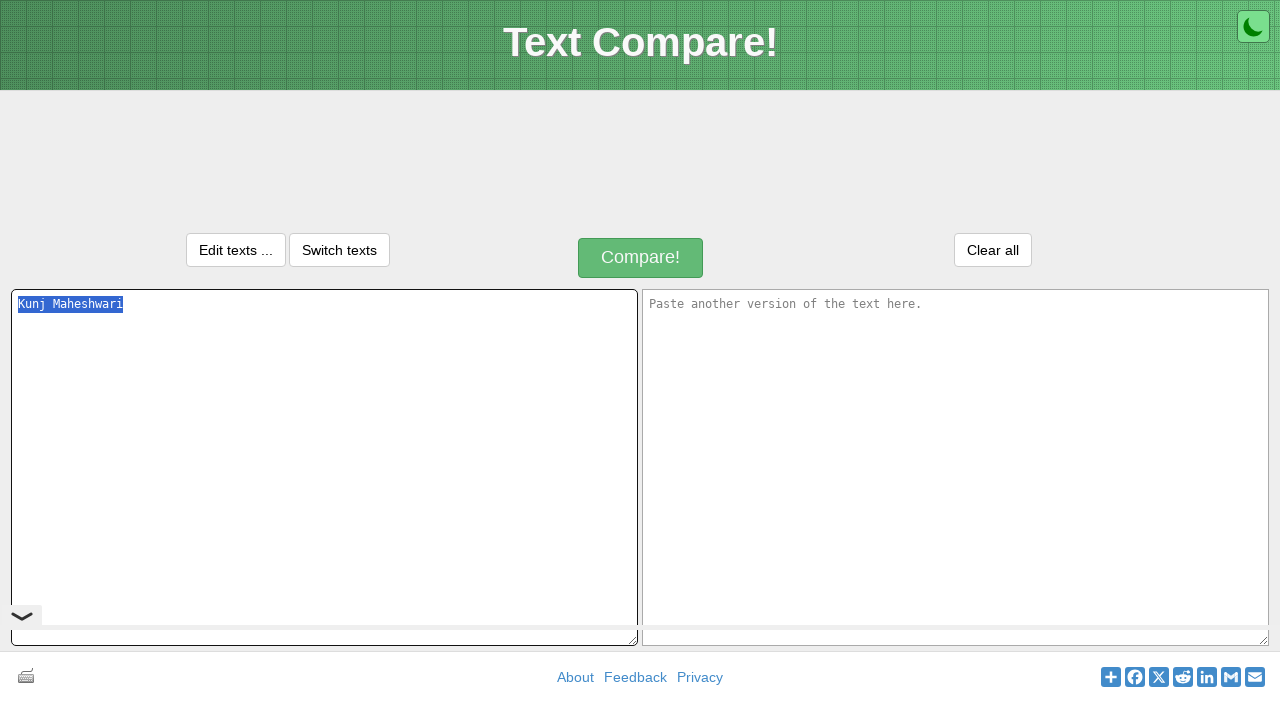

Copied selected text with Ctrl+C
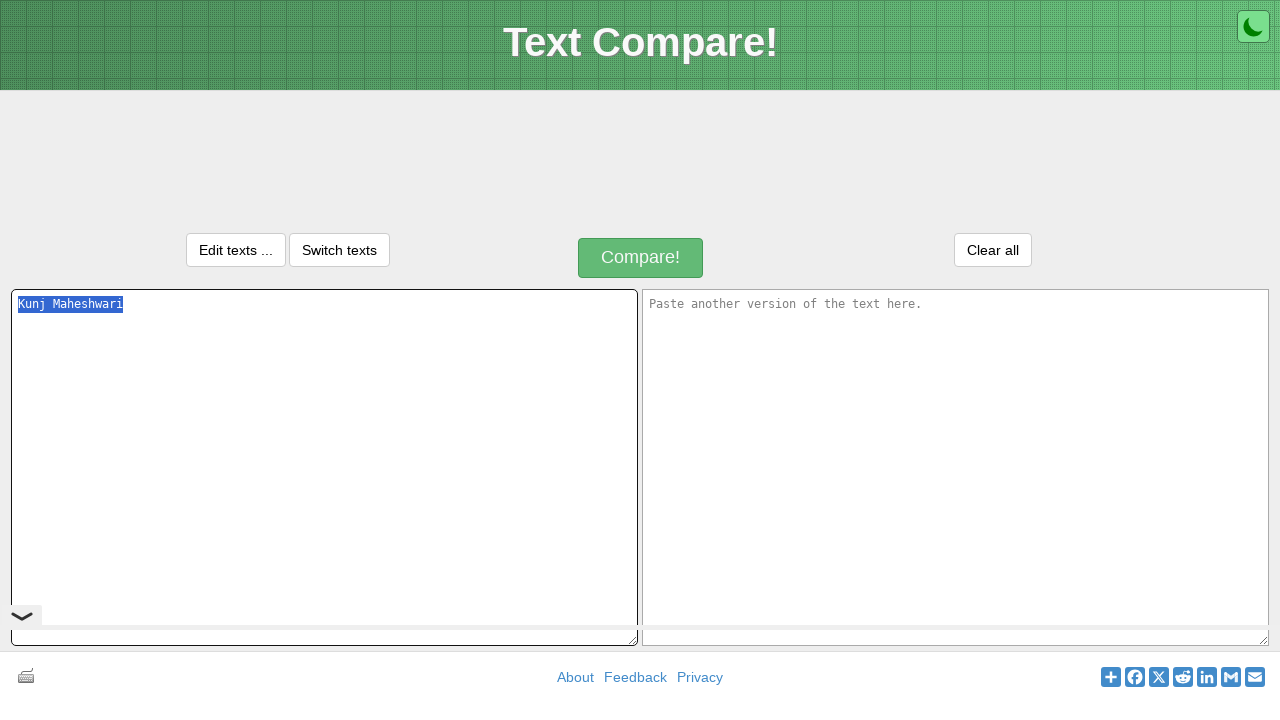

Tabbed to move to the next field
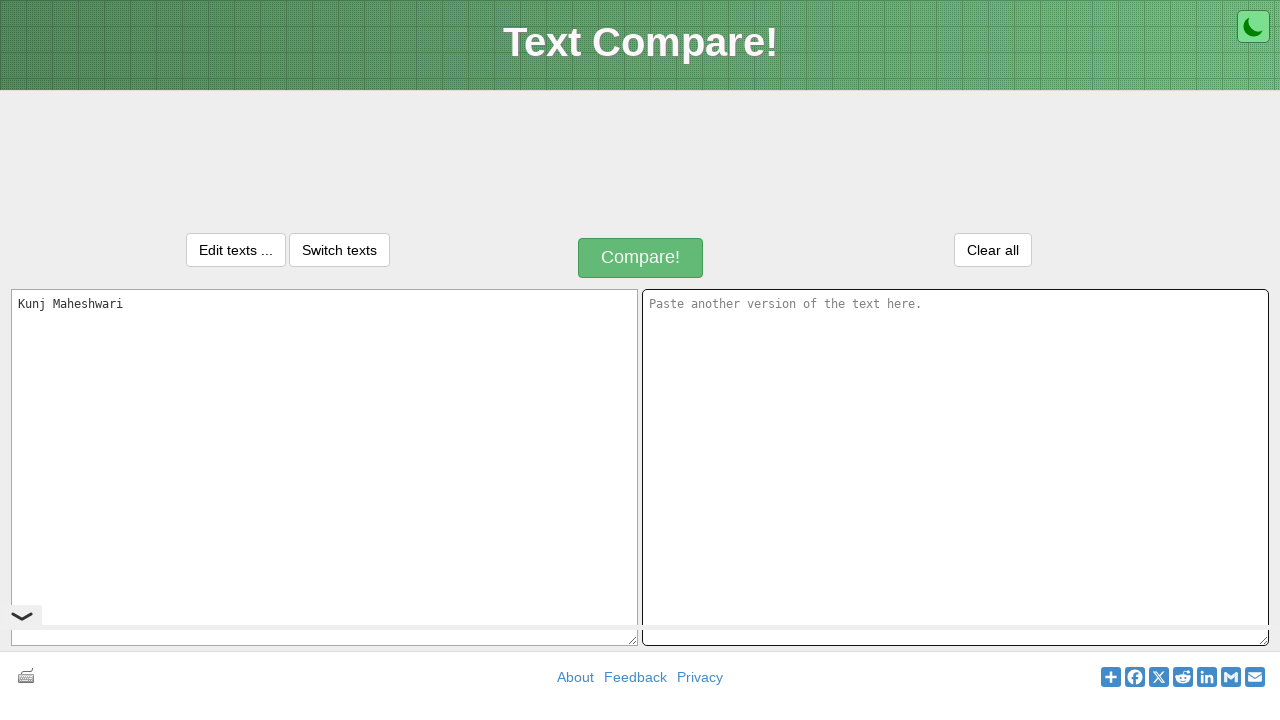

Pasted text with Ctrl+V
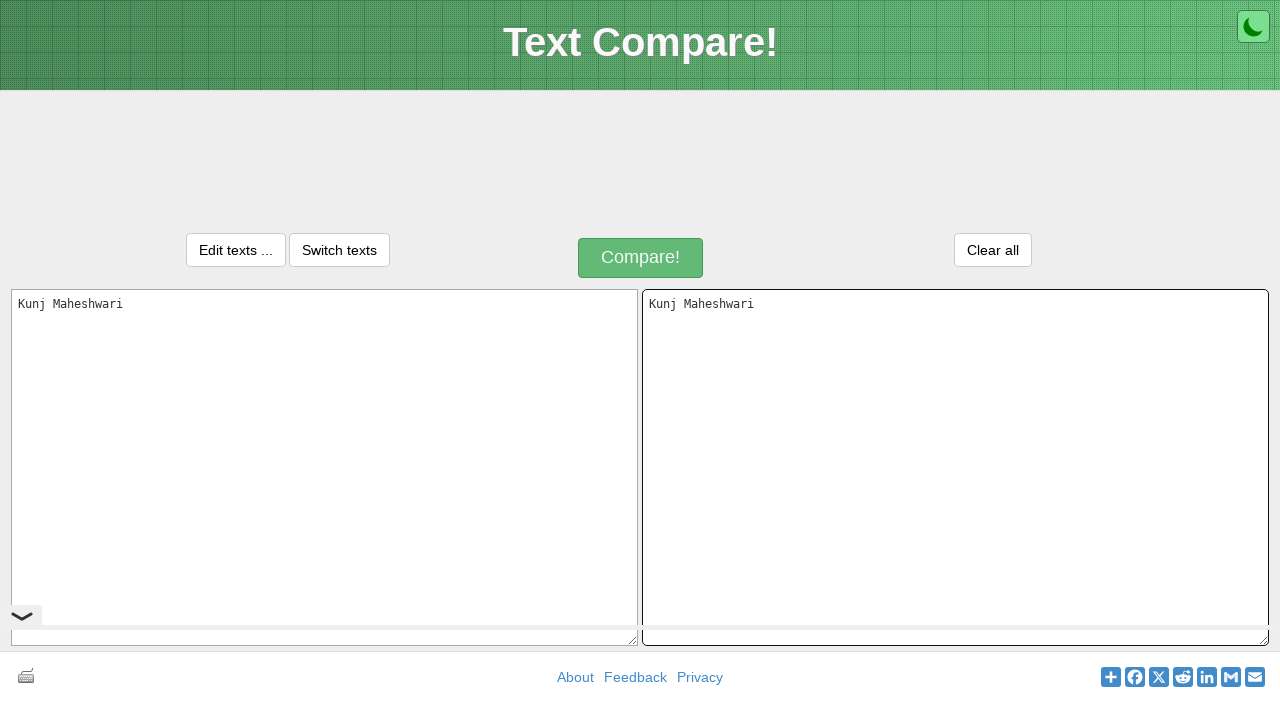

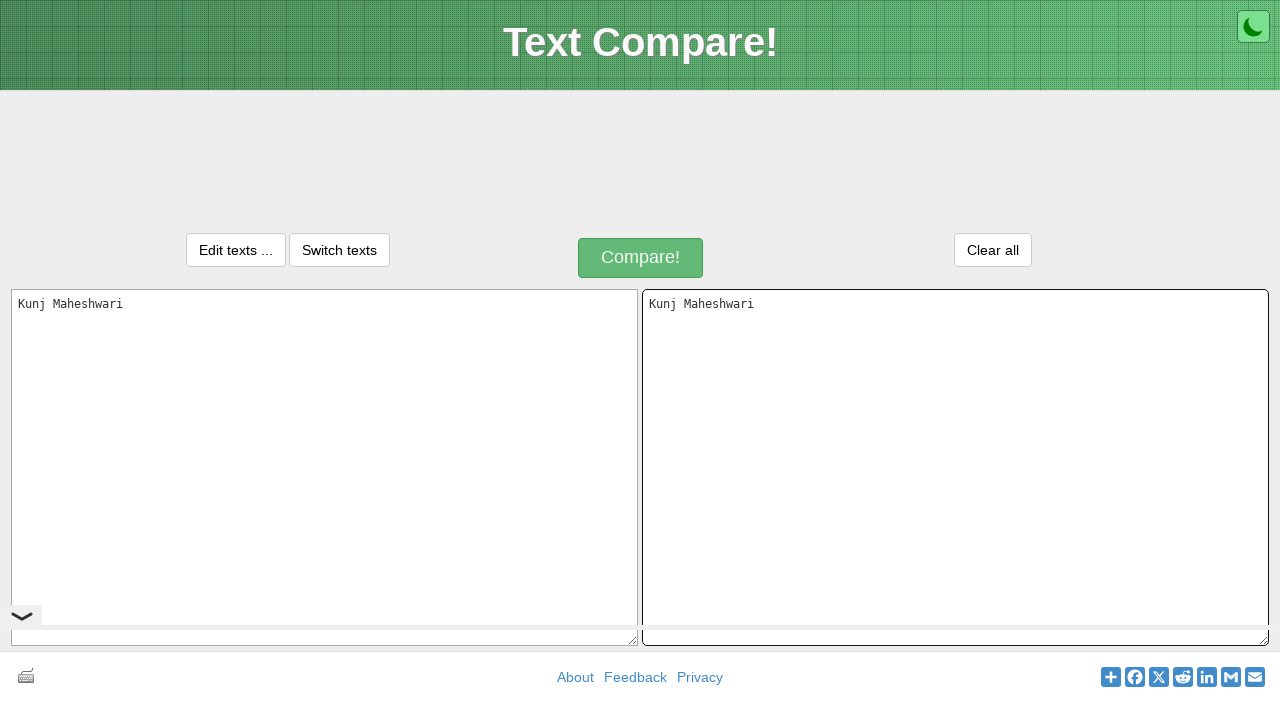